Tests the search functionality by navigating to the search page, entering a programming language name, and verifying search results contain the search term

Starting URL: https://www.99-bottles-of-beer.net/

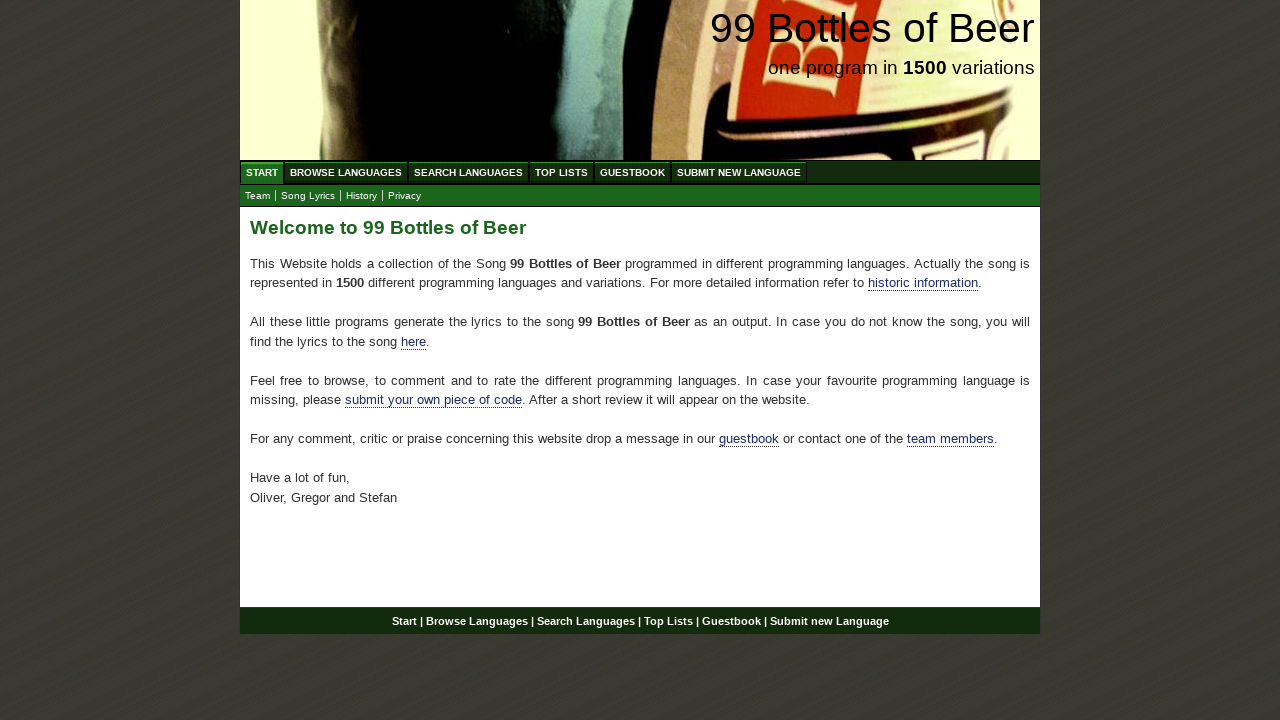

Clicked on Search Languages menu at (468, 172) on xpath=//ul[@id='menu']/li/a[@href='/search.html']
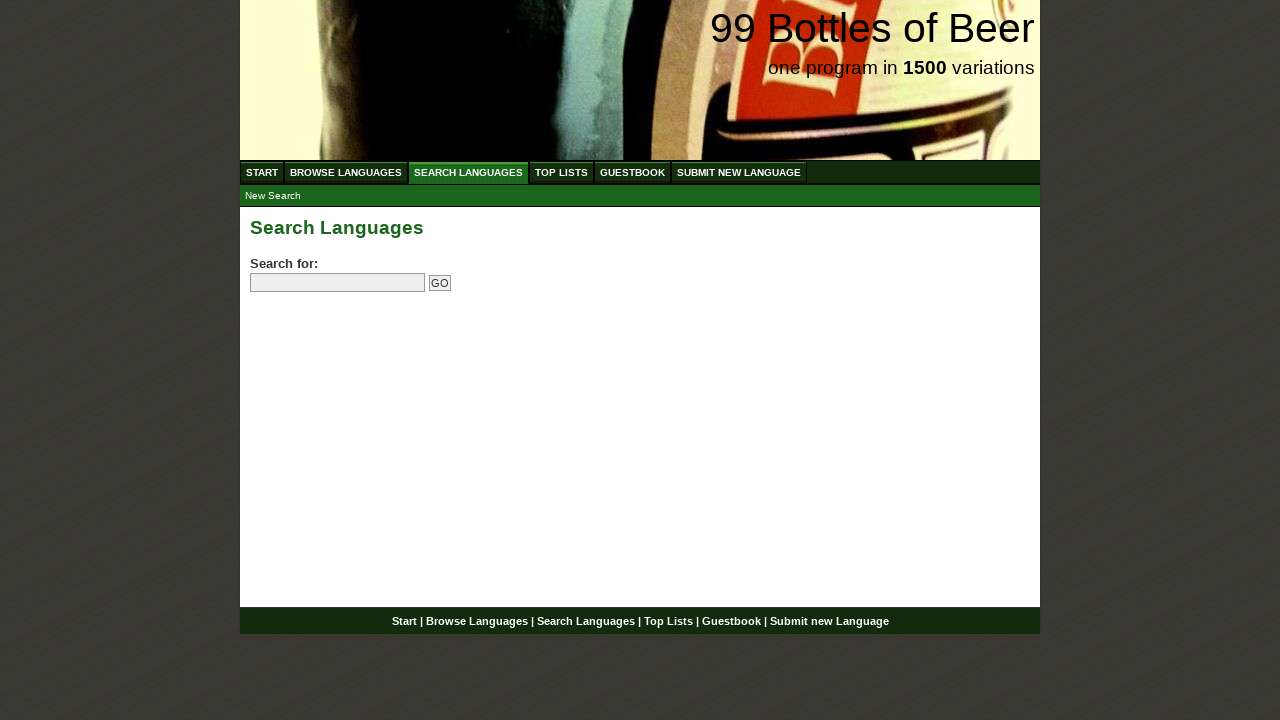

Clicked on the search field at (338, 283) on input[name='search']
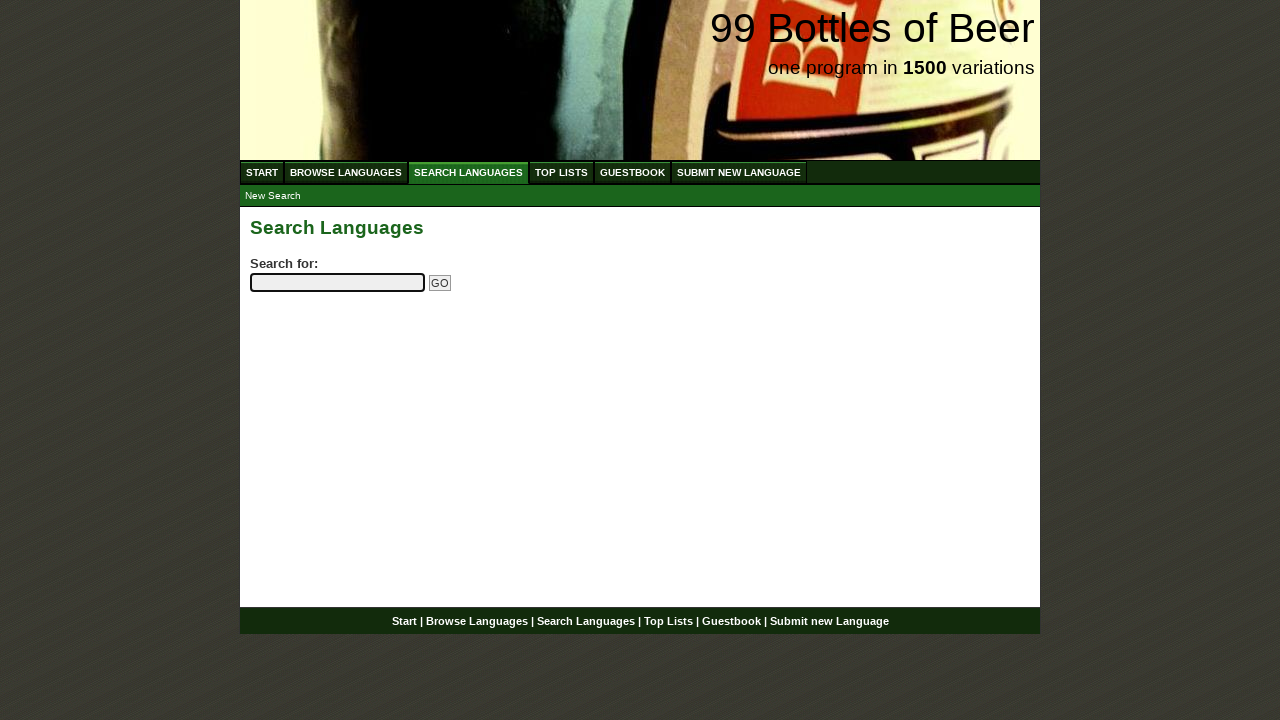

Entered 'python' into the search field on input[name='search']
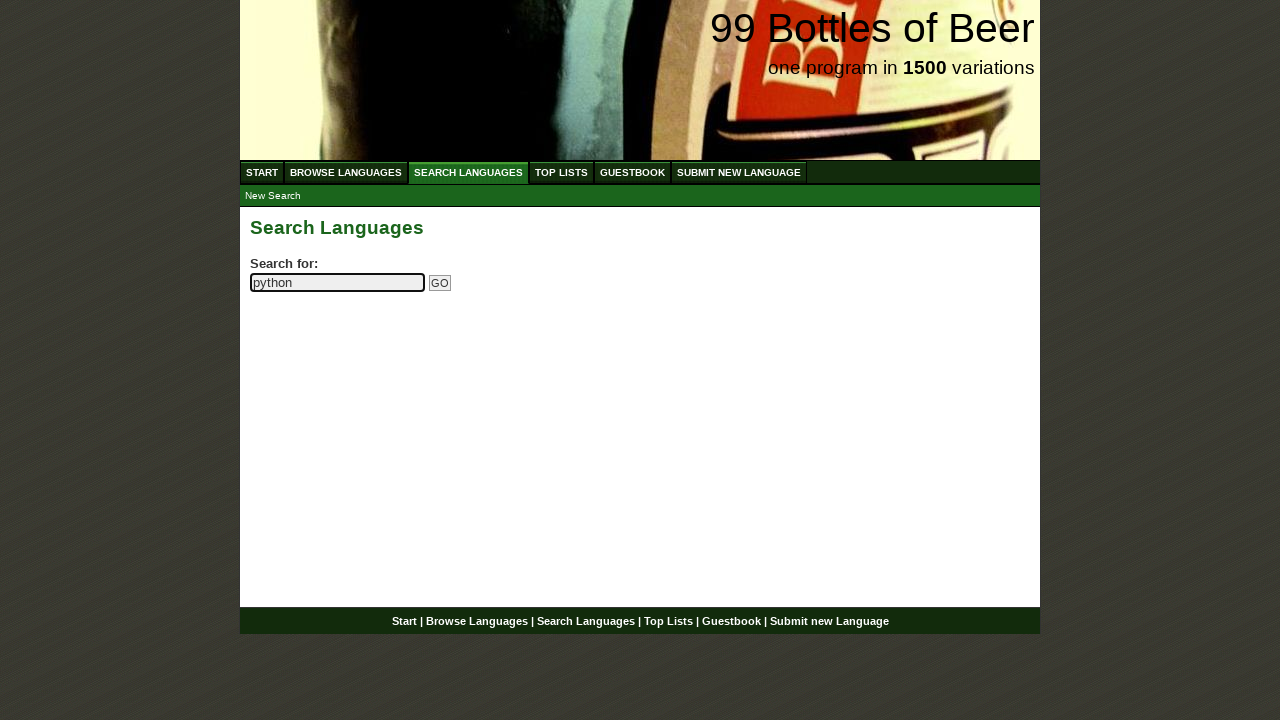

Clicked Go button to submit the search at (440, 283) on input[name='submitsearch']
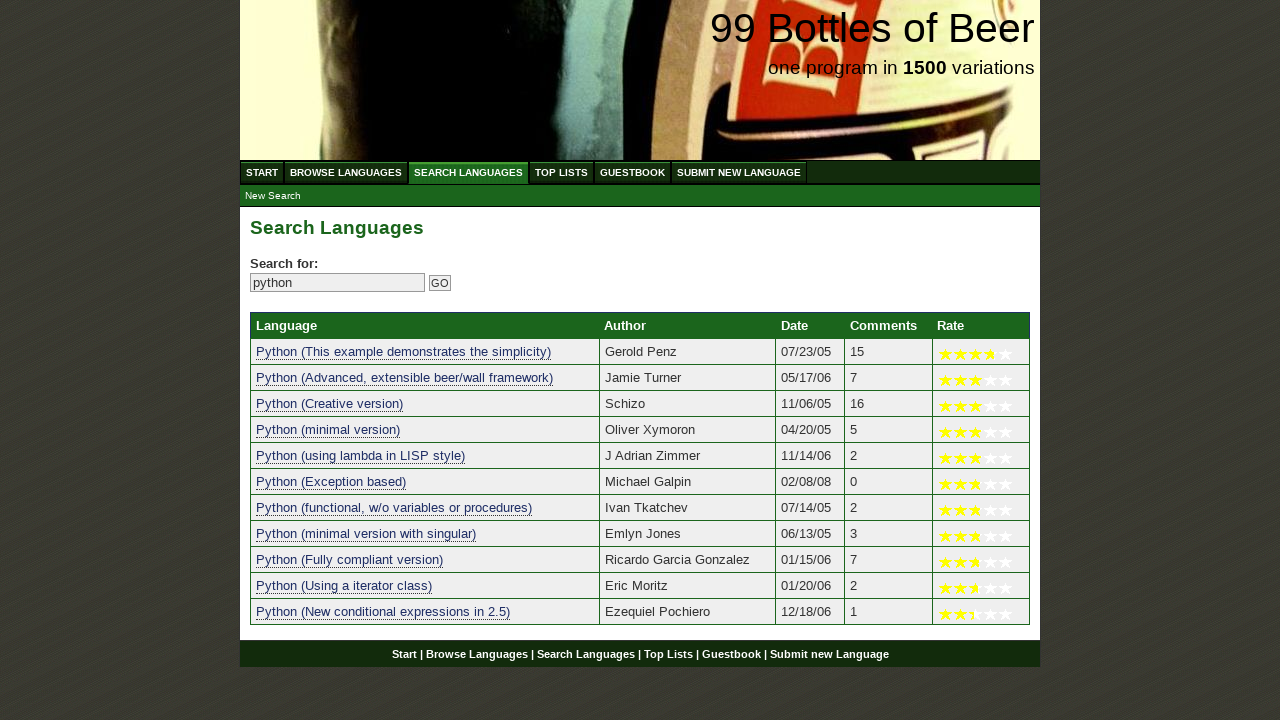

Search results table loaded successfully
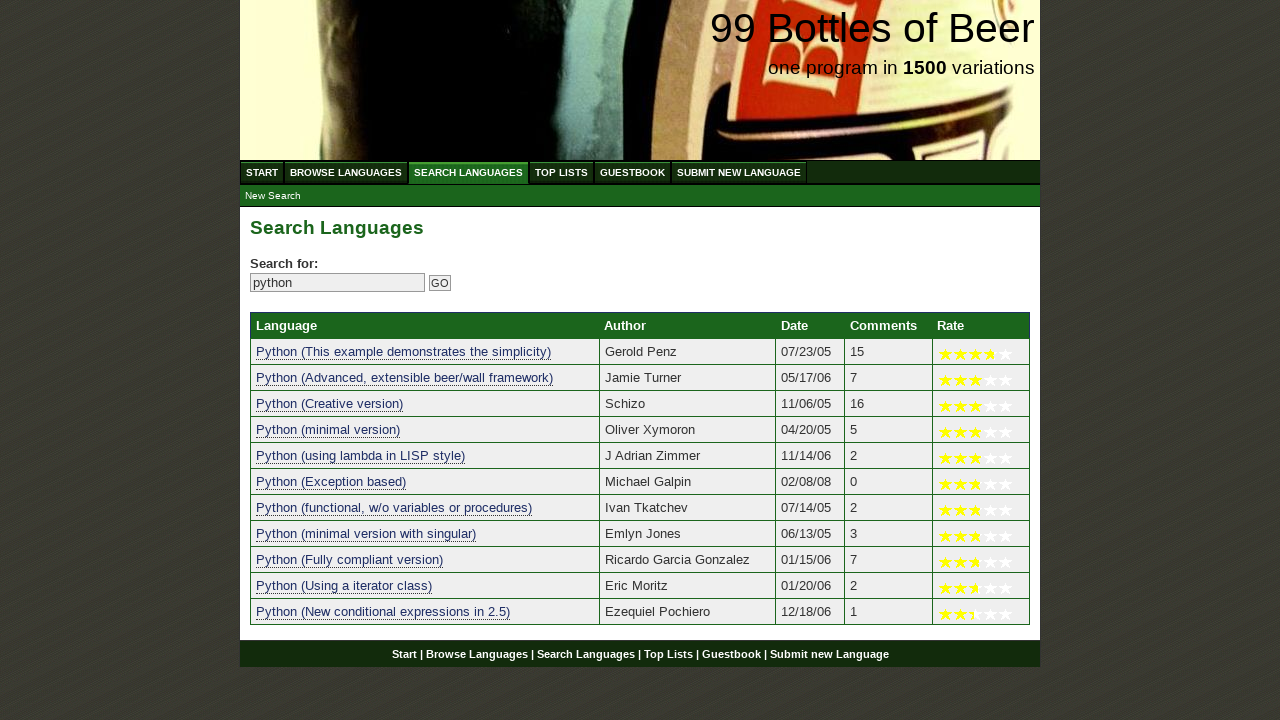

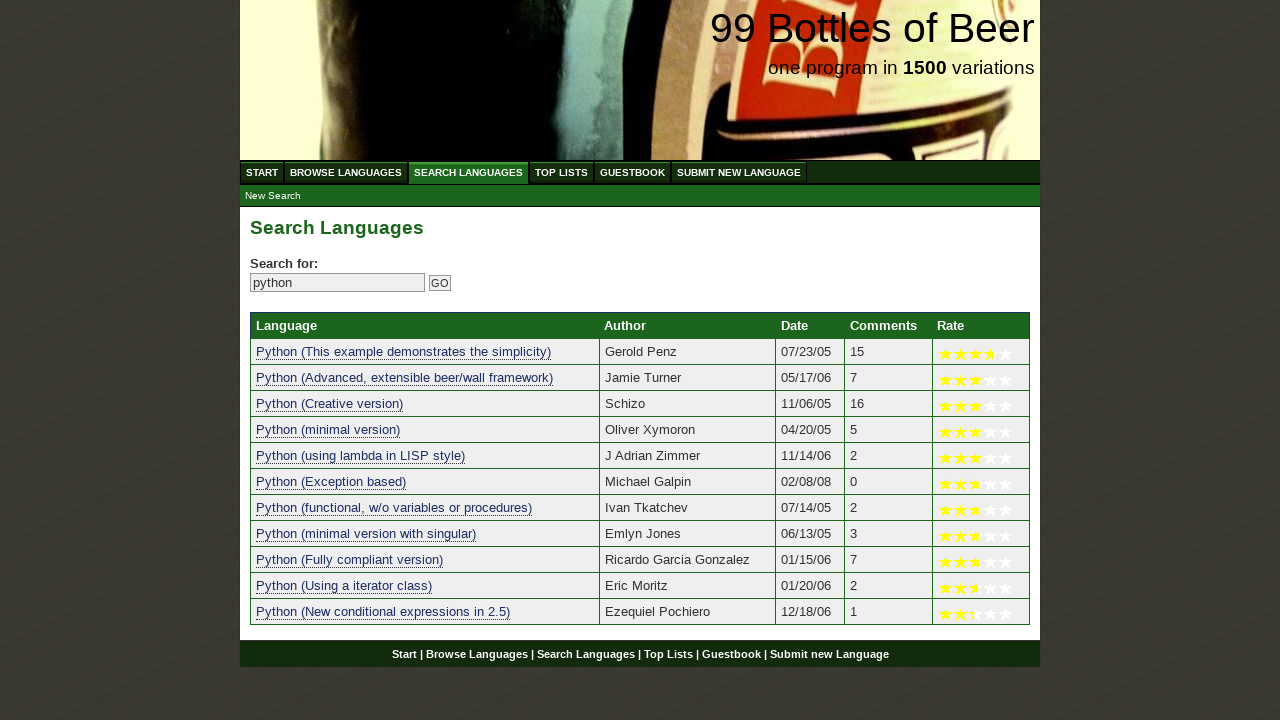